Tests that destroying the last item hides the main section and footer

Starting URL: http://backbonejs.org/examples/todos/

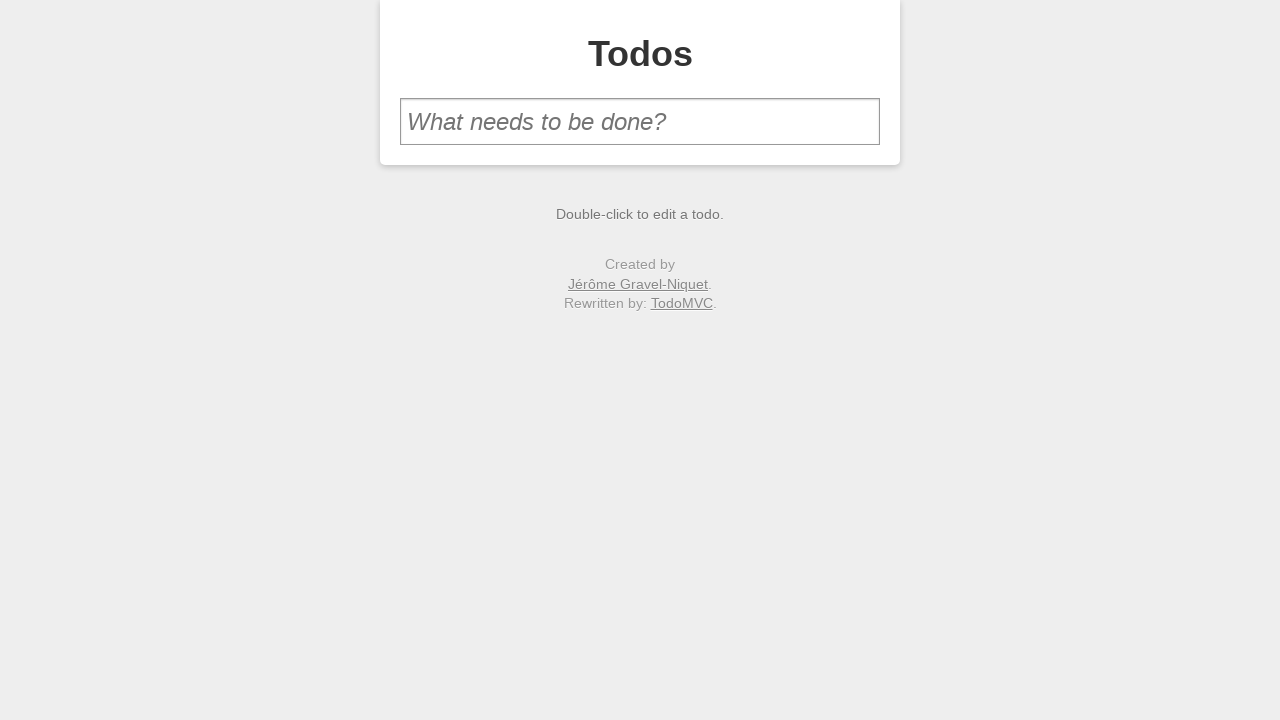

Filled new todo input with 'make sure main and footer are hidden' on #new-todo
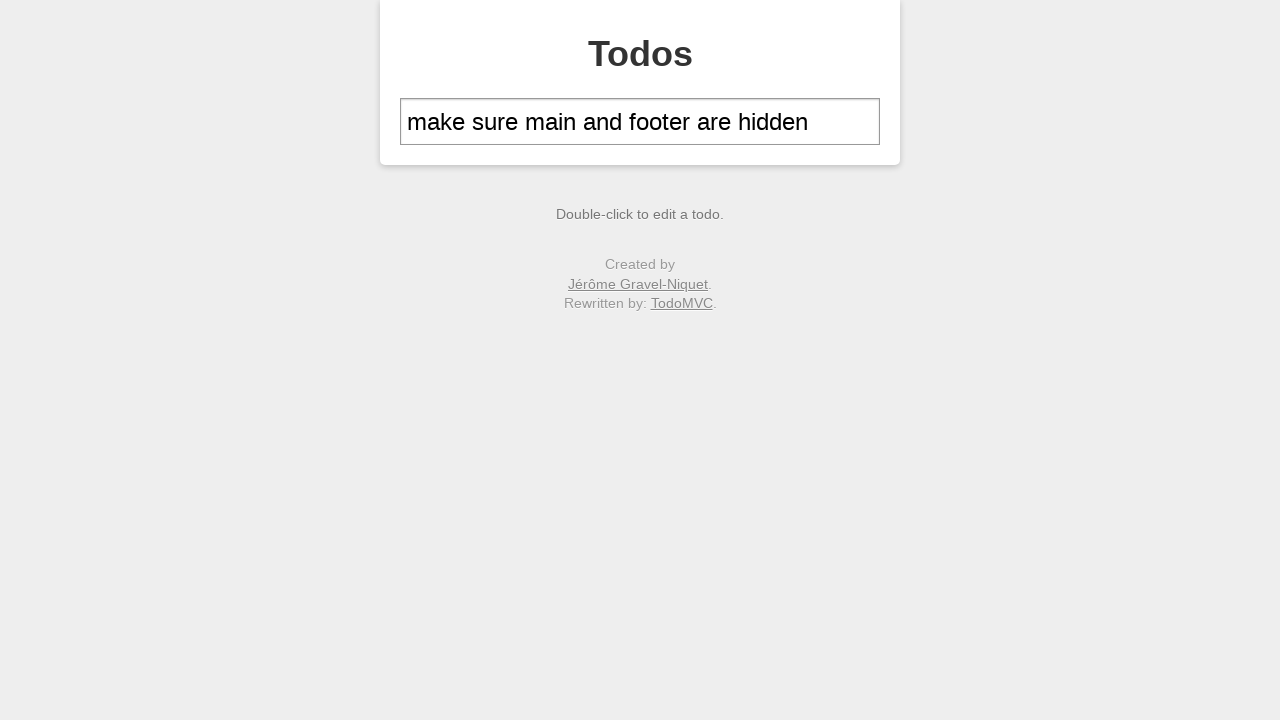

Pressed Enter to add the todo item on #new-todo
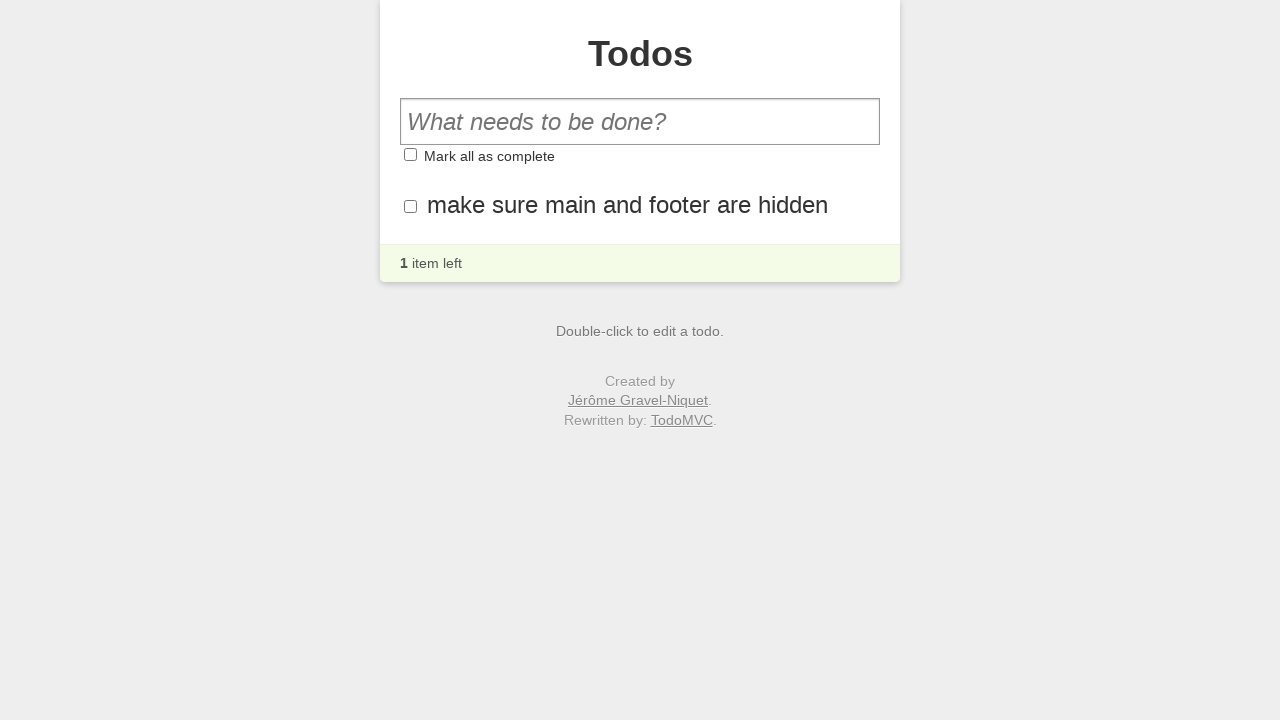

Hovered over the todo list item to reveal destroy button at (640, 206) on #todo-list li
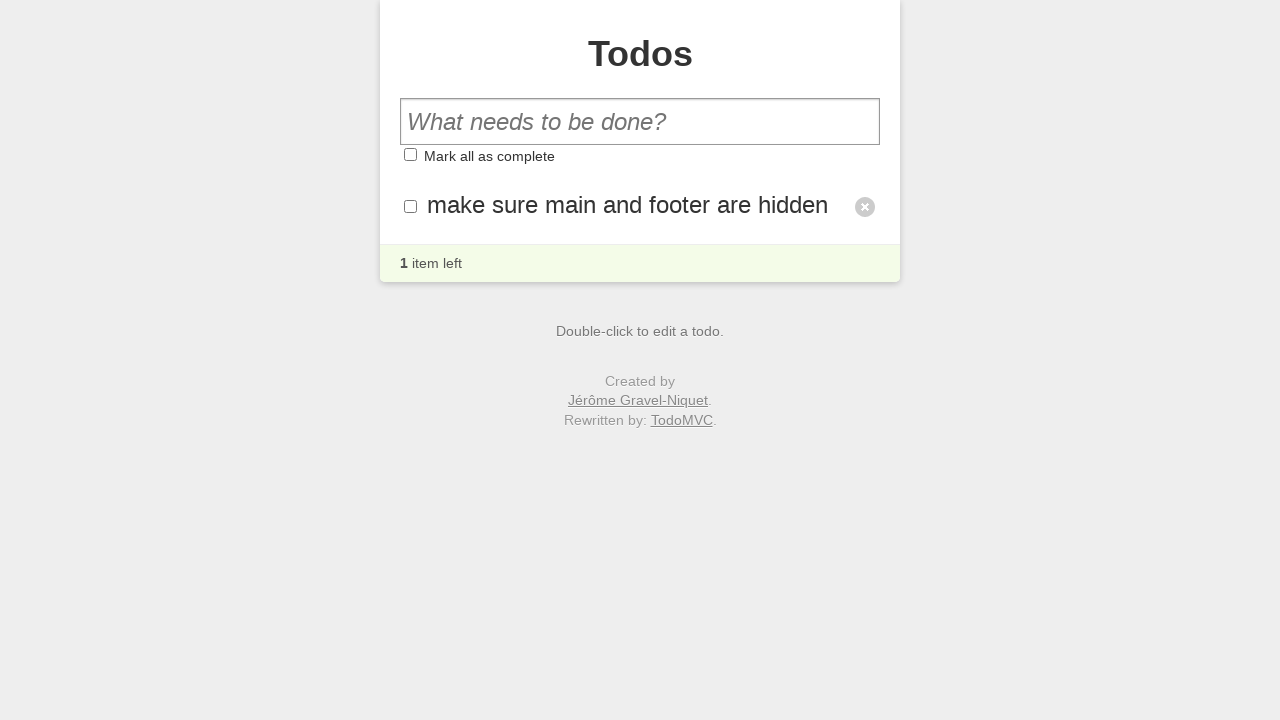

Clicked destroy button to delete the todo item at (865, 207) on #todo-list li .destroy
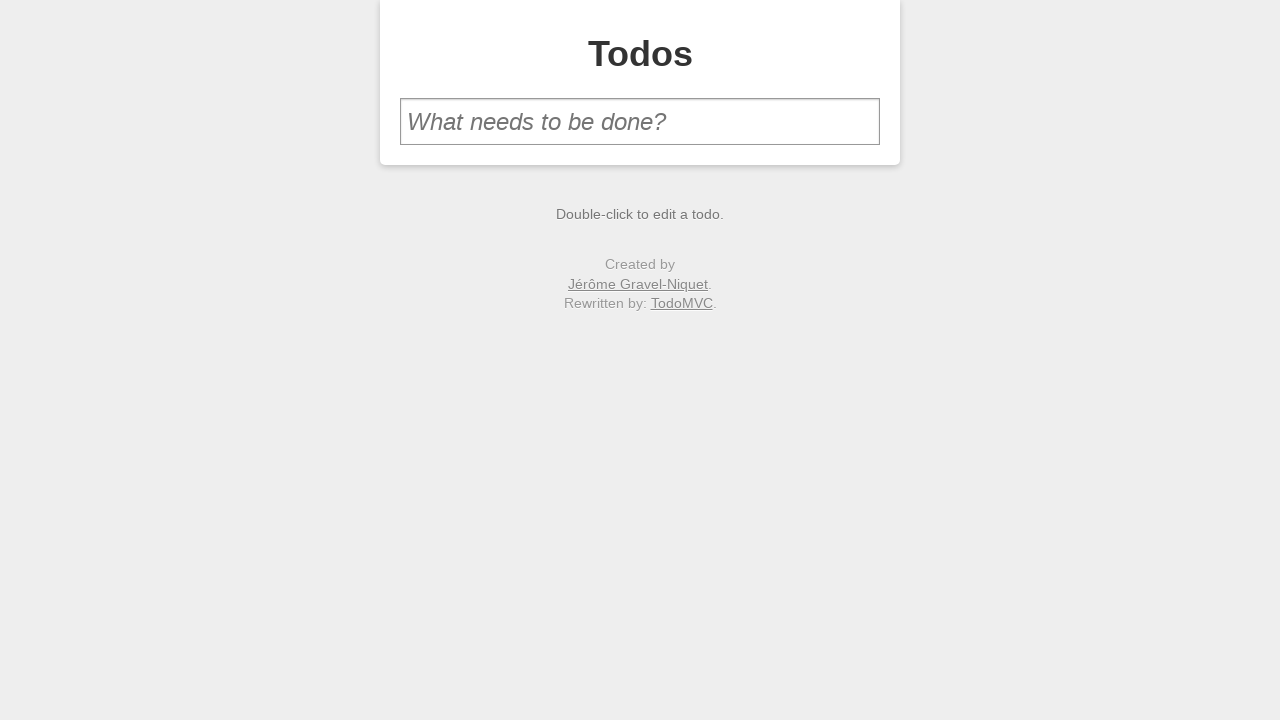

Verified that the todo item was removed from the list
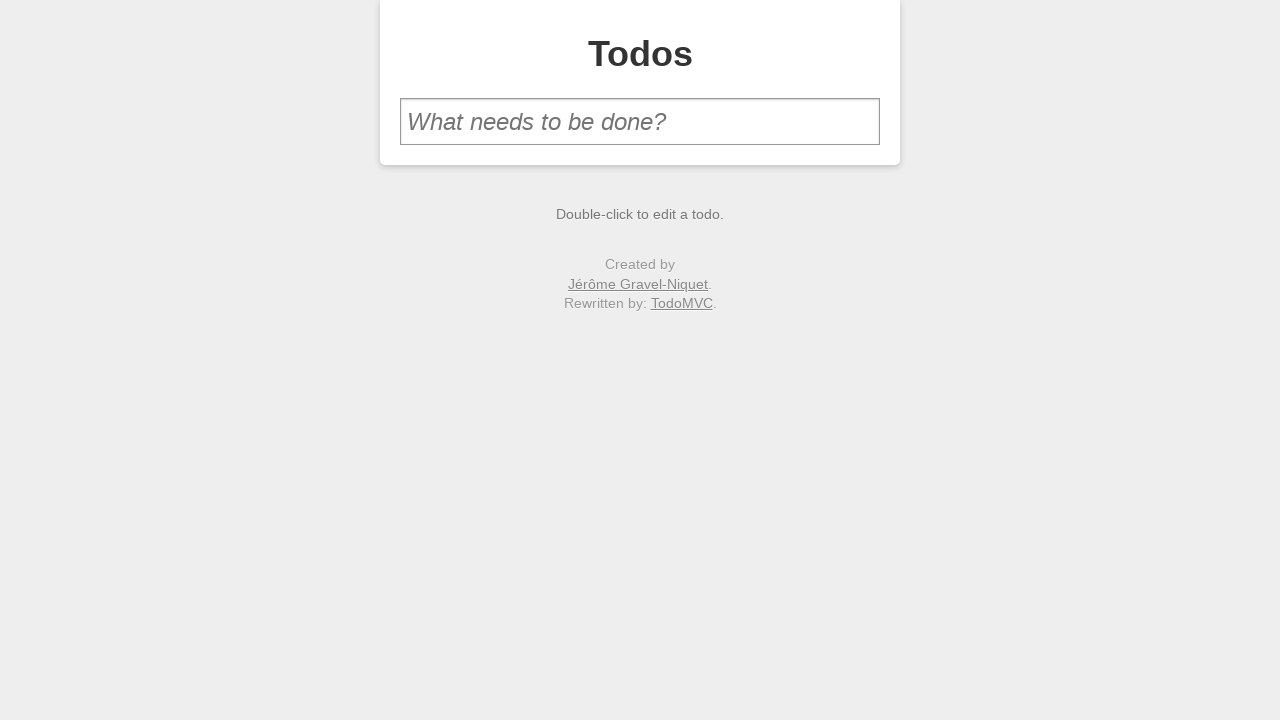

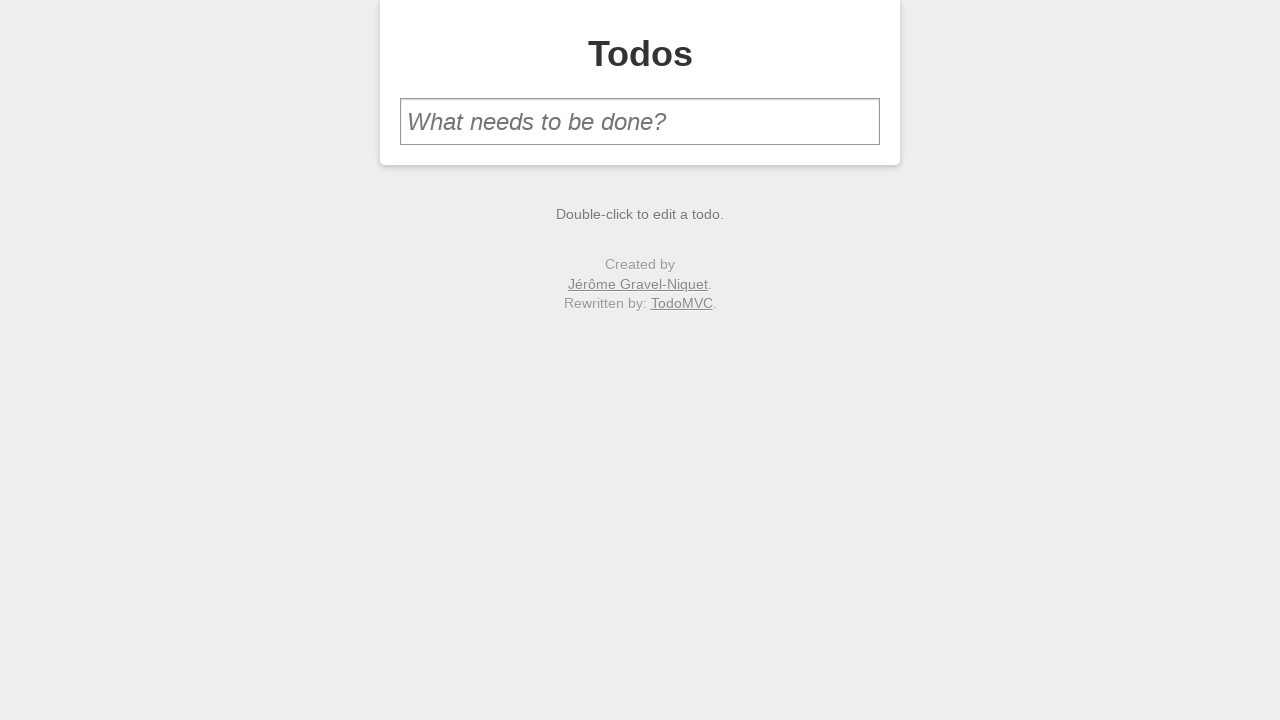